Tests the Add/Remove Elements page by clicking the "Add Element" button multiple times and verifying that the expected number of dynamically added buttons appear.

Starting URL: http://the-internet.herokuapp.com/add_remove_elements/

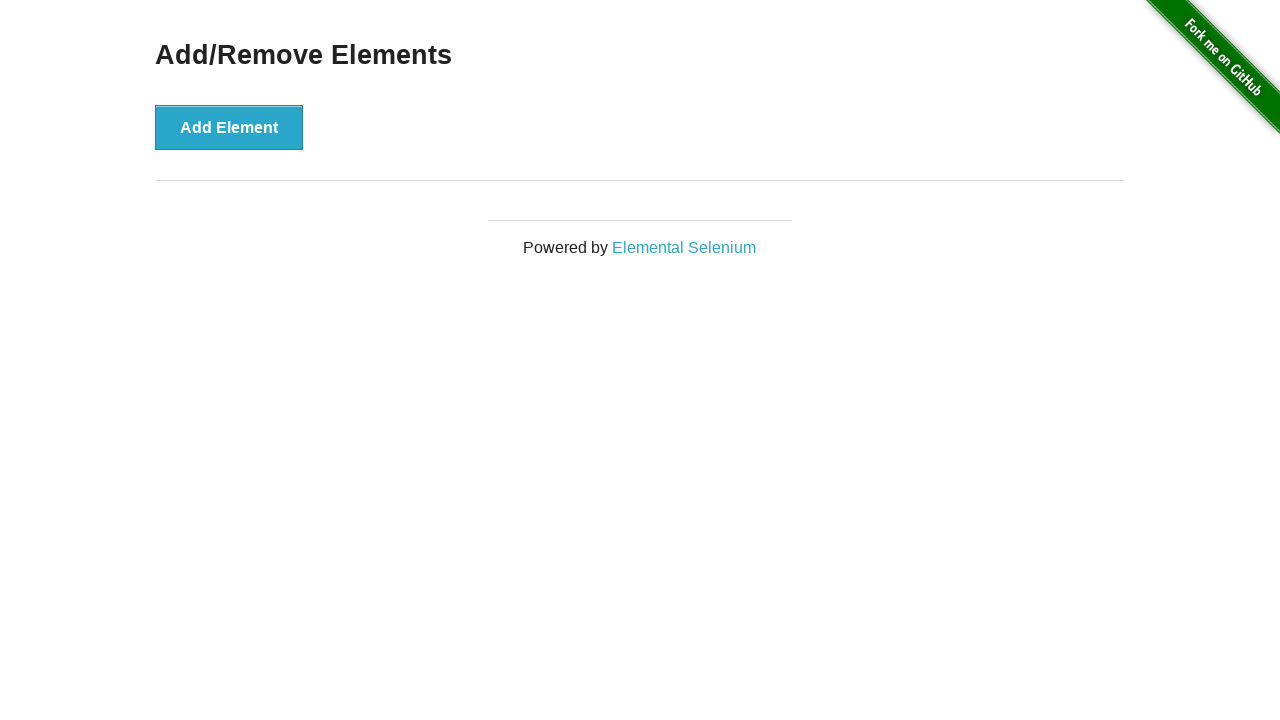

Clicked 'Add Element' button at (229, 127) on #content > div > button
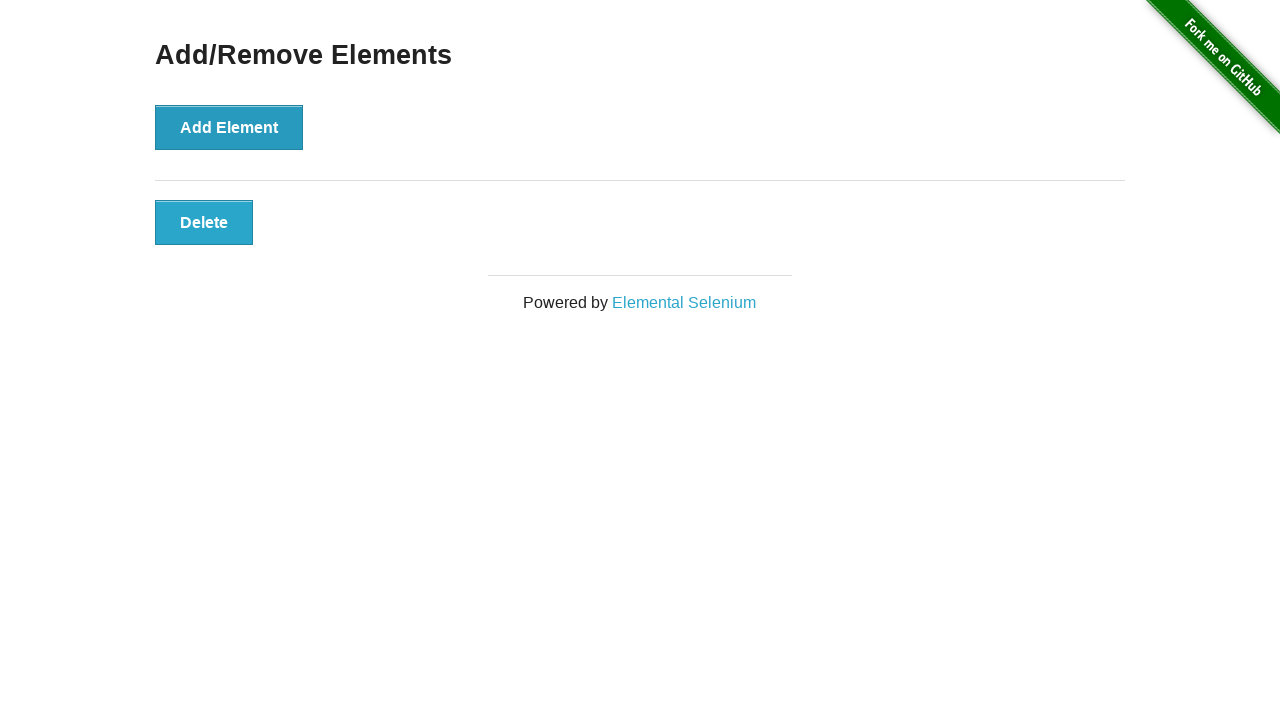

Waited 200ms for element to render
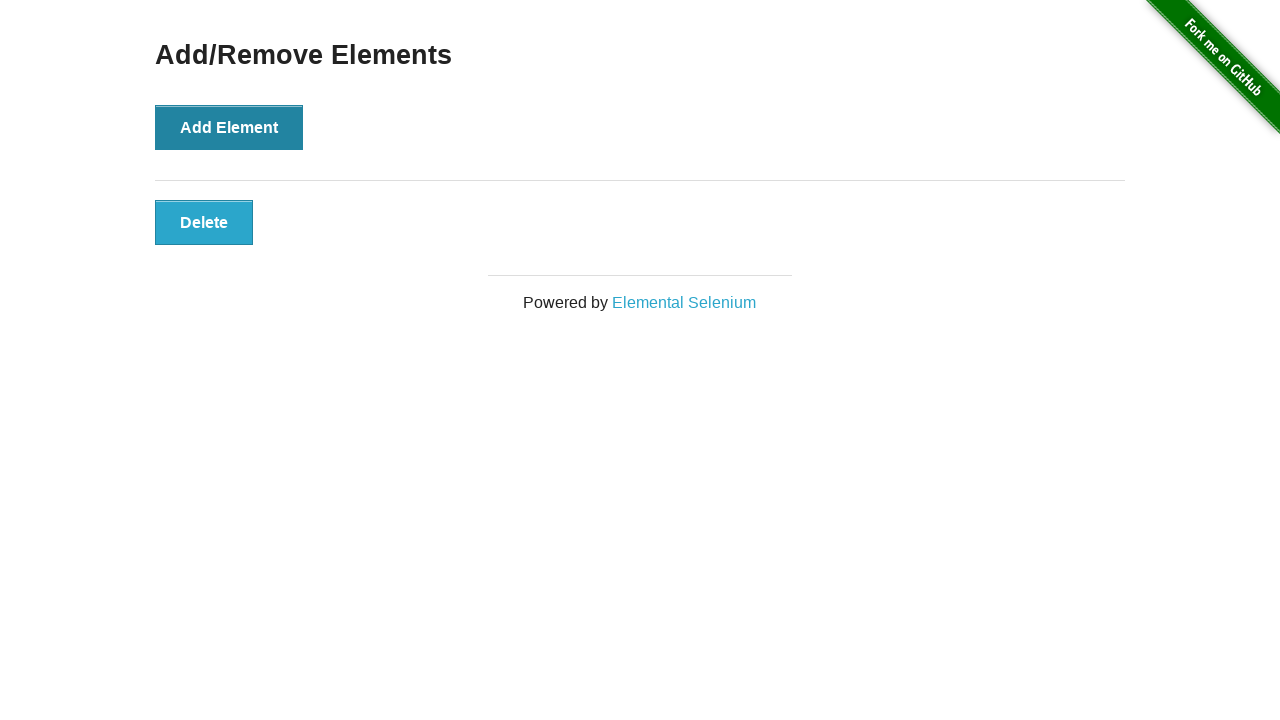

Clicked 'Add Element' button at (229, 127) on #content > div > button
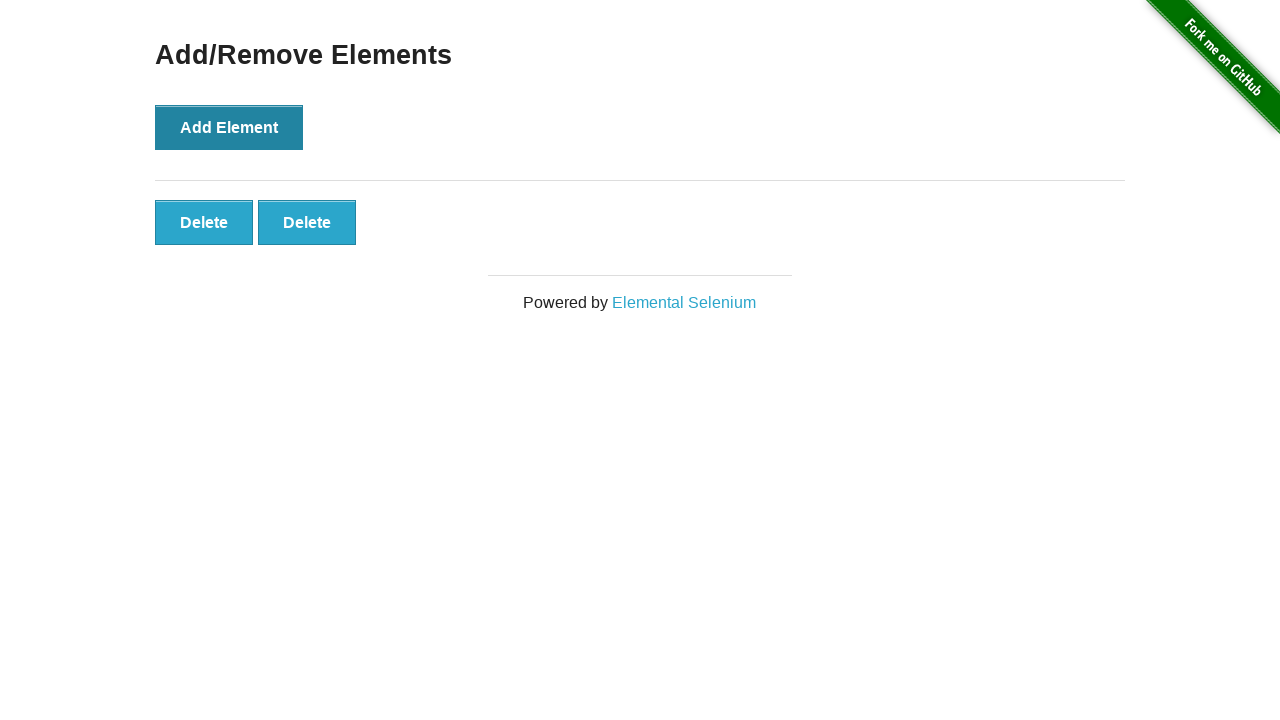

Waited 200ms for element to render
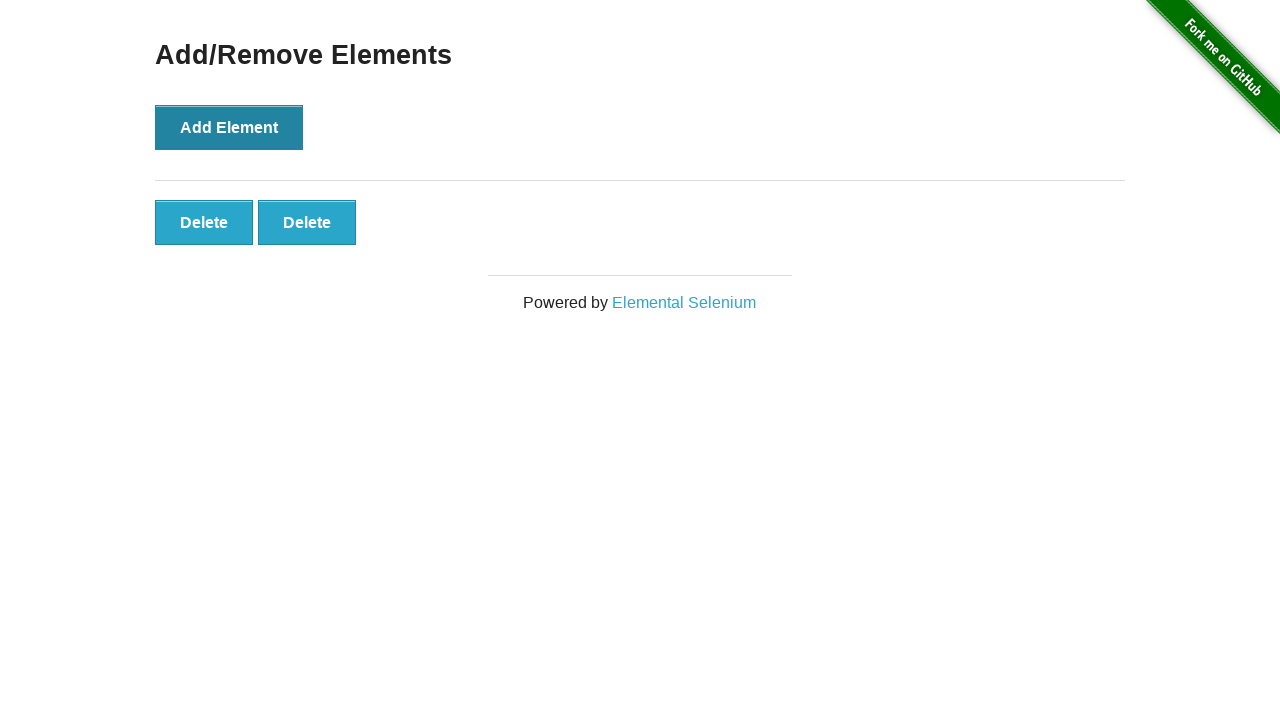

Clicked 'Add Element' button at (229, 127) on #content > div > button
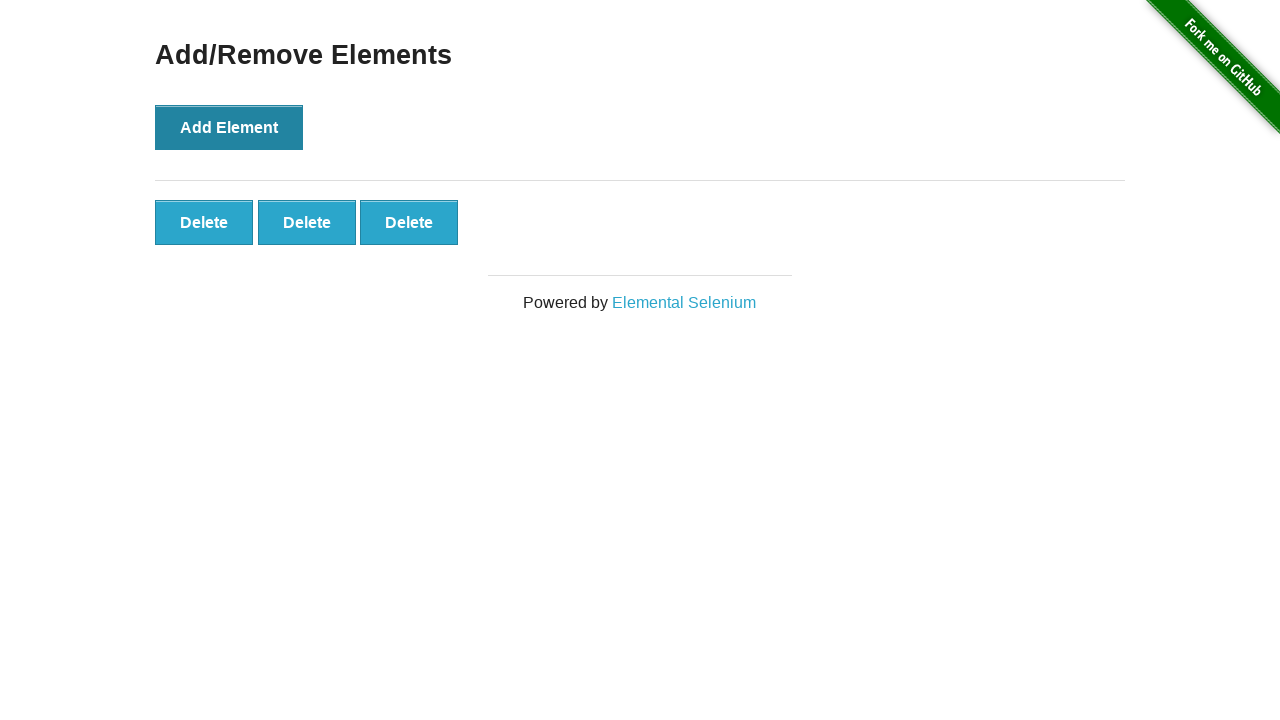

Waited 200ms for element to render
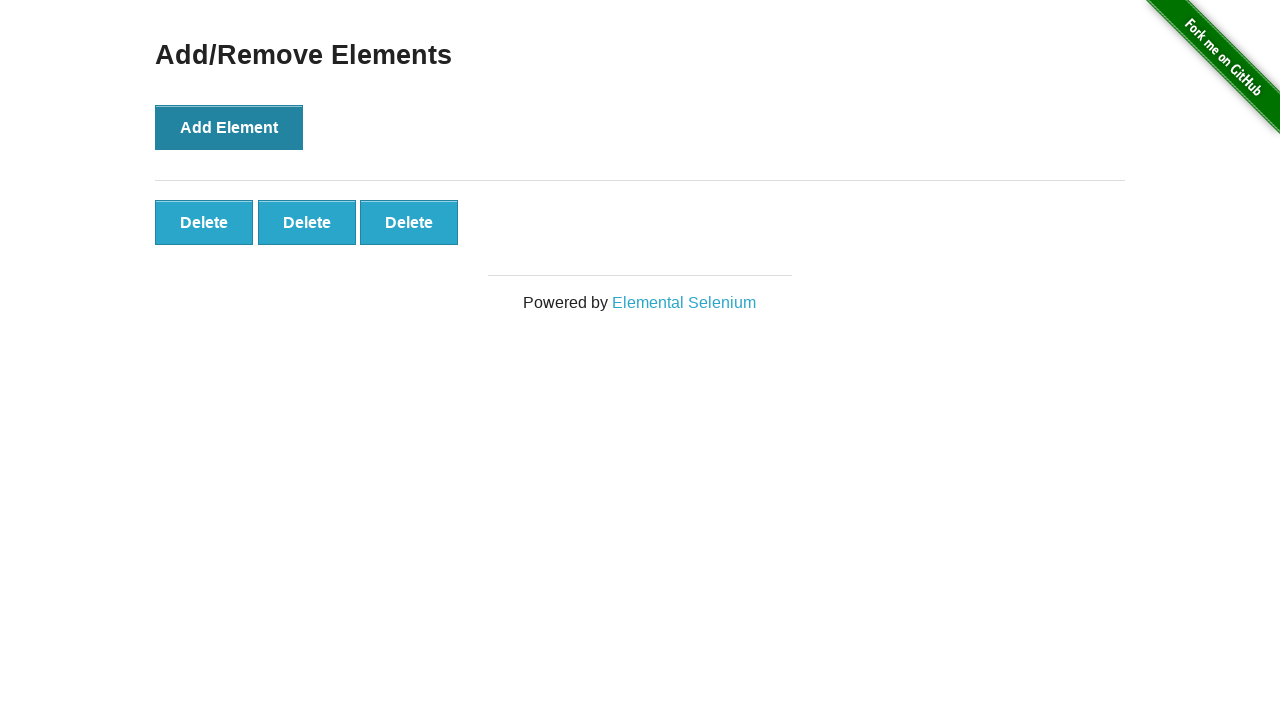

Clicked 'Add Element' button at (229, 127) on #content > div > button
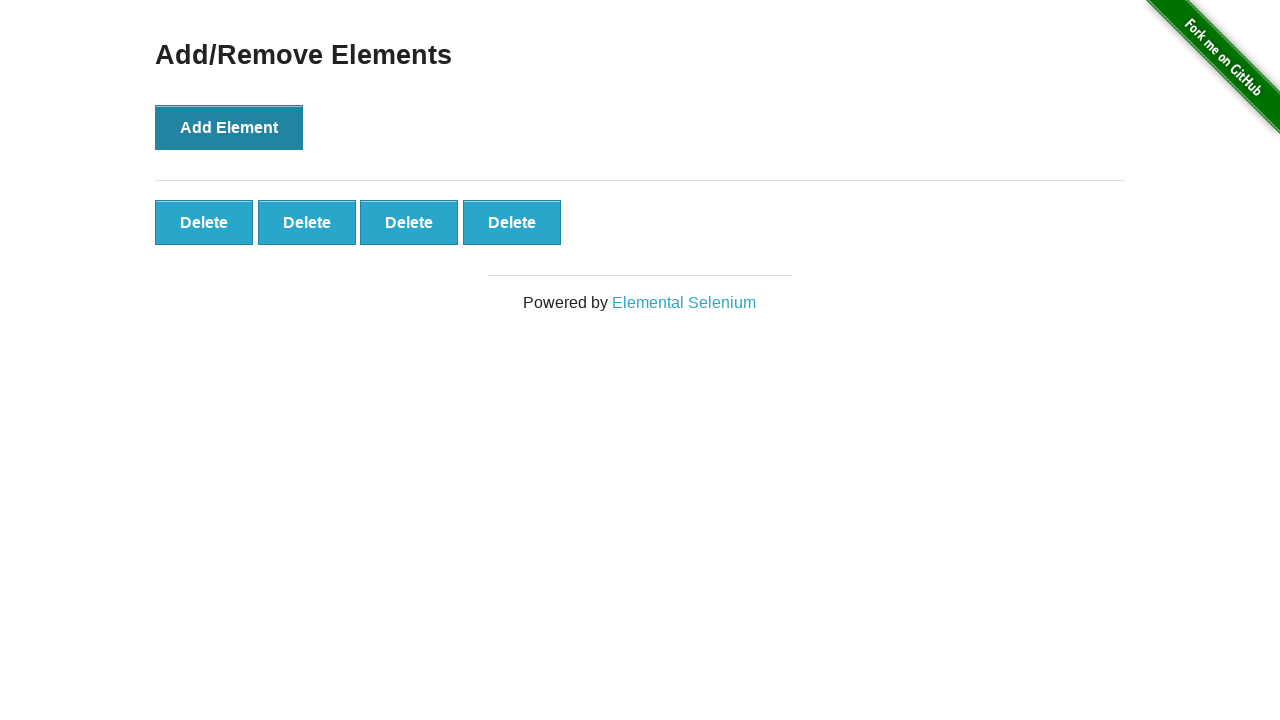

Waited 200ms for element to render
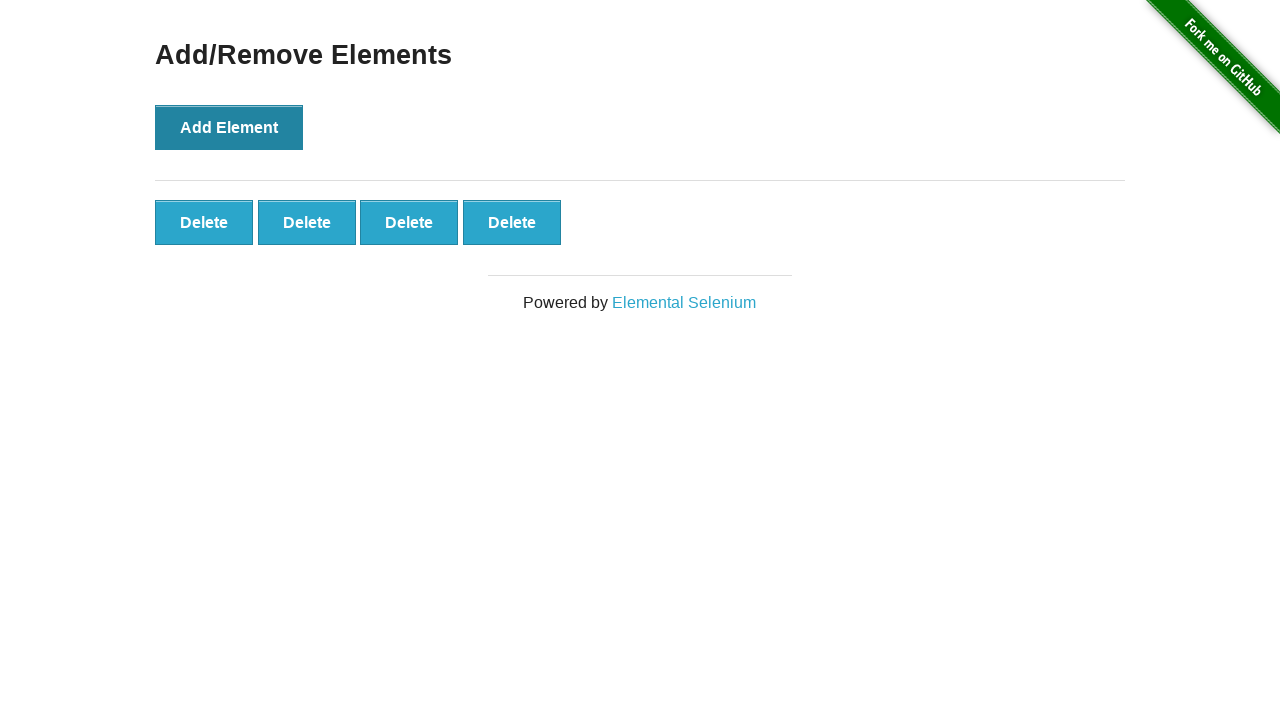

Clicked 'Add Element' button at (229, 127) on #content > div > button
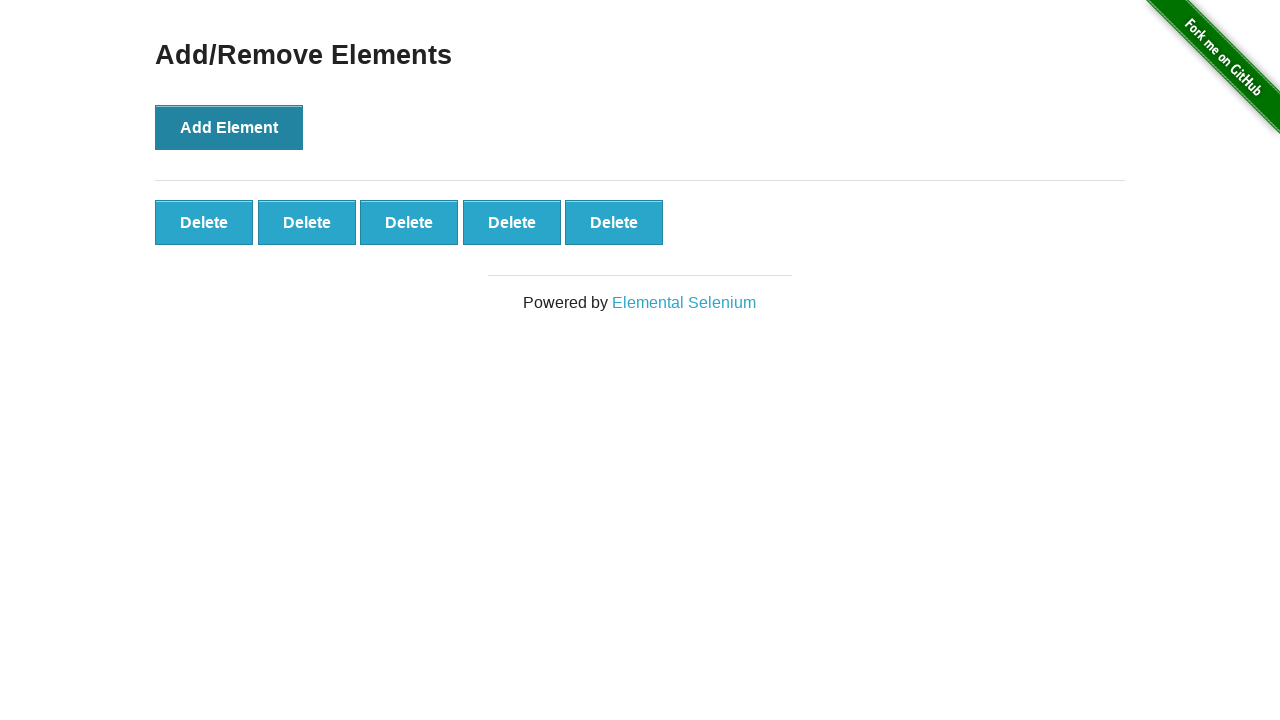

Waited 200ms for element to render
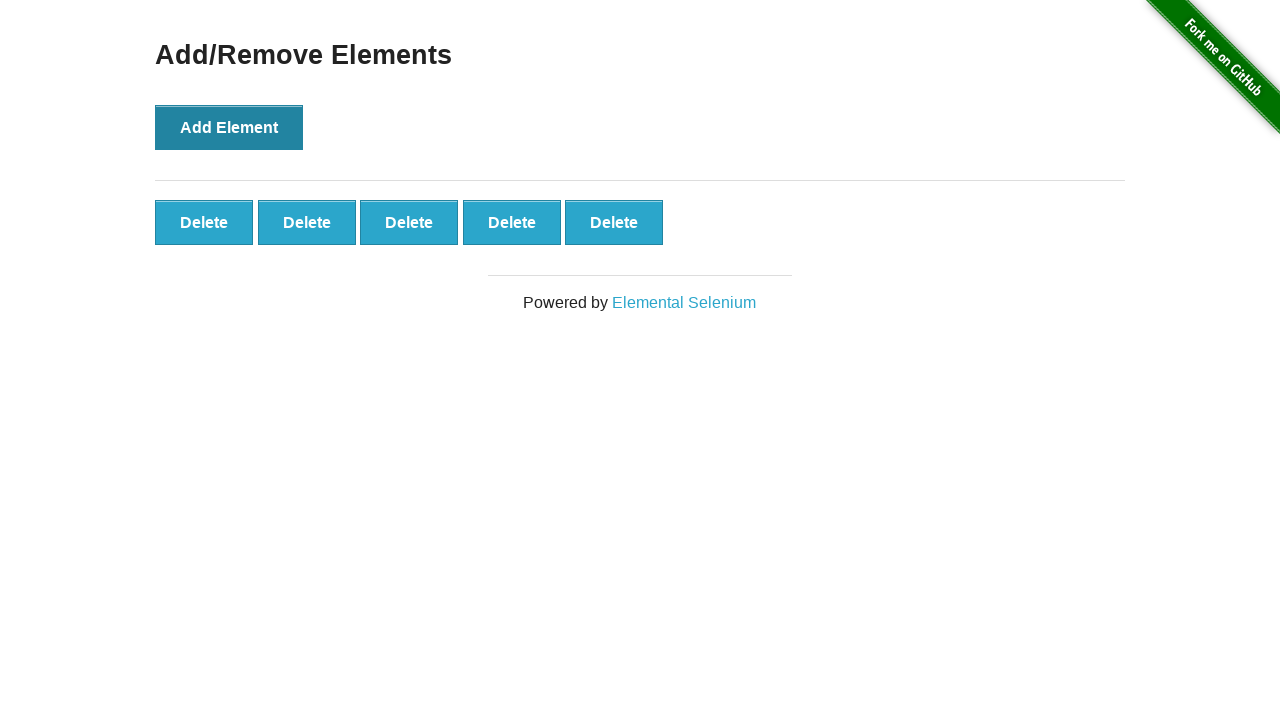

Waited for dynamically added buttons to appear
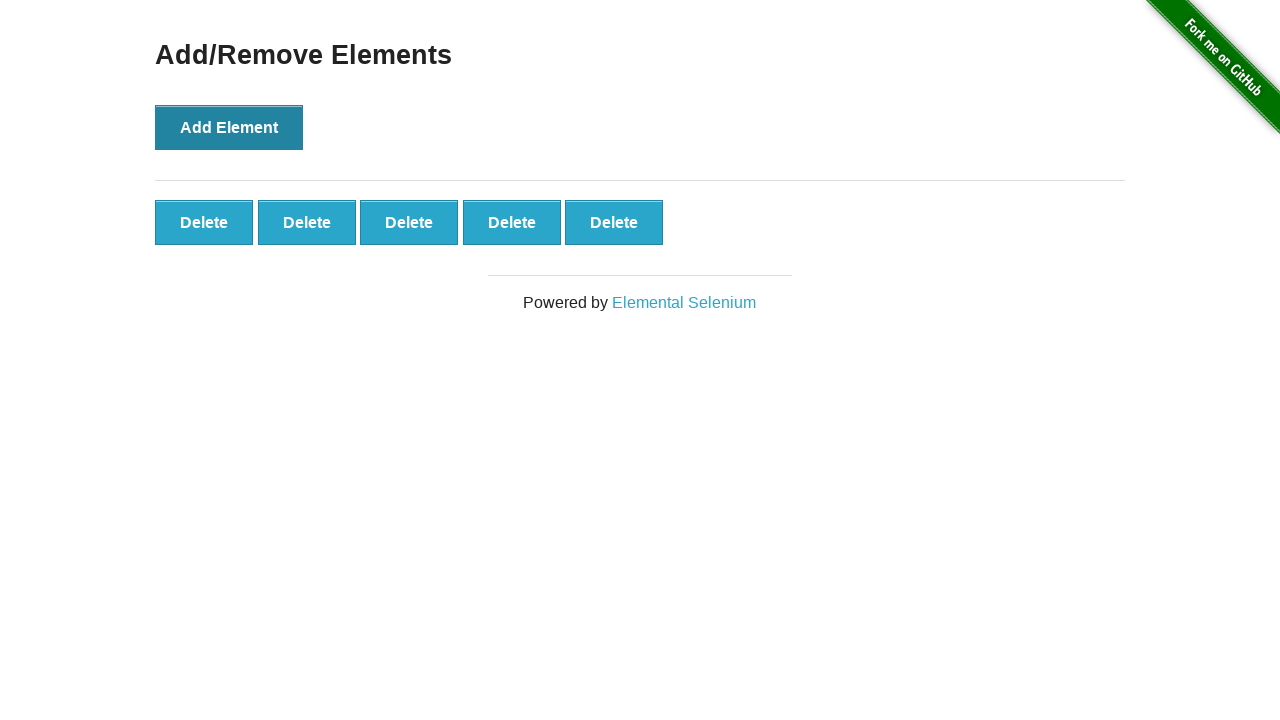

Located all dynamically added buttons
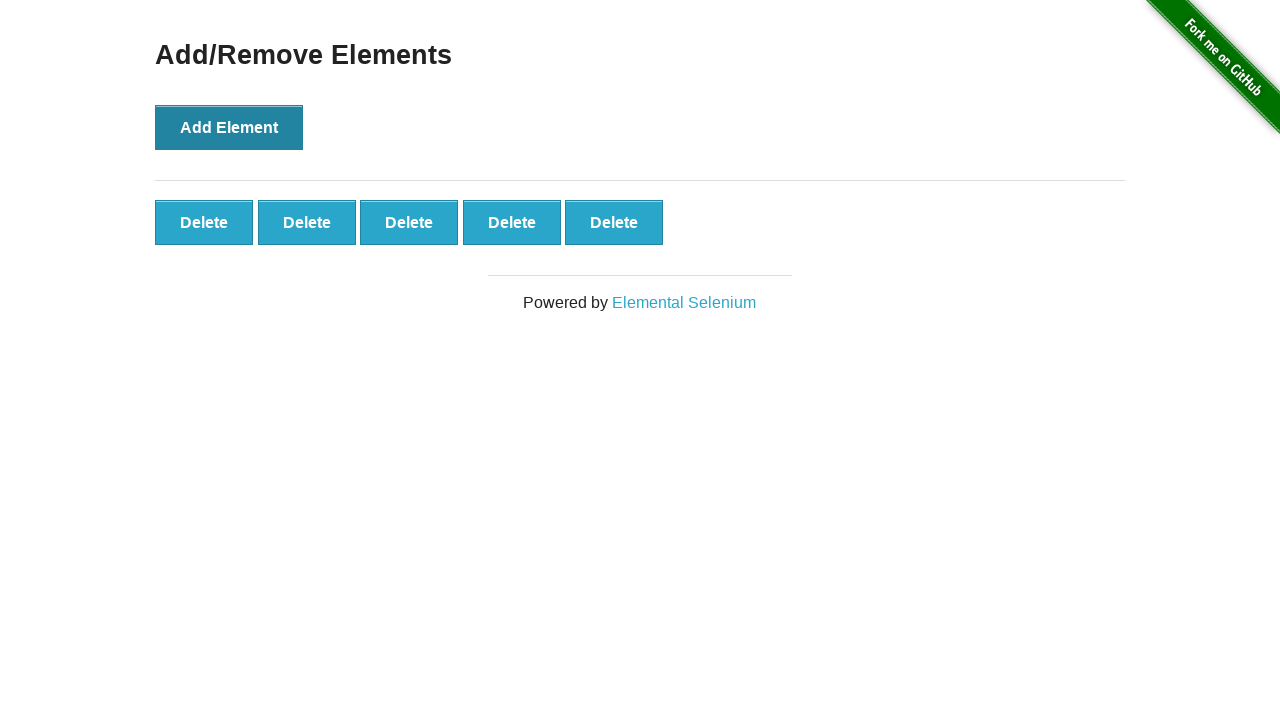

Verified that exactly 5 buttons were added
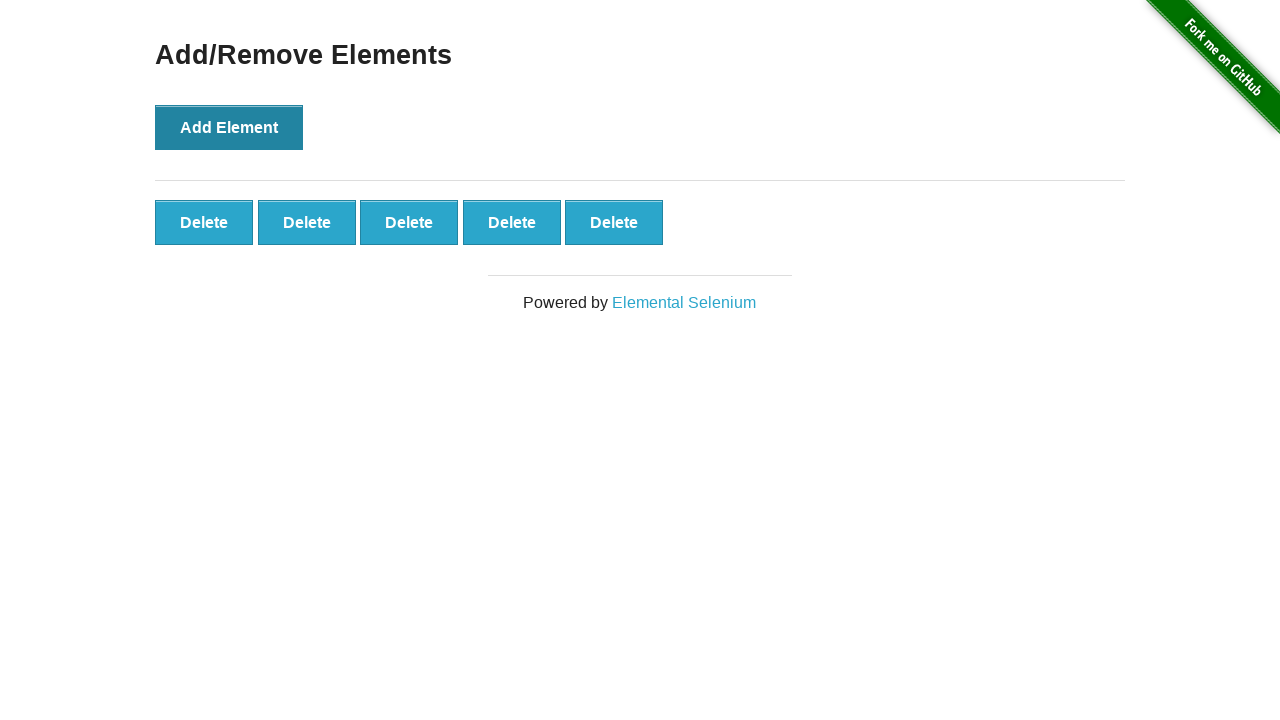

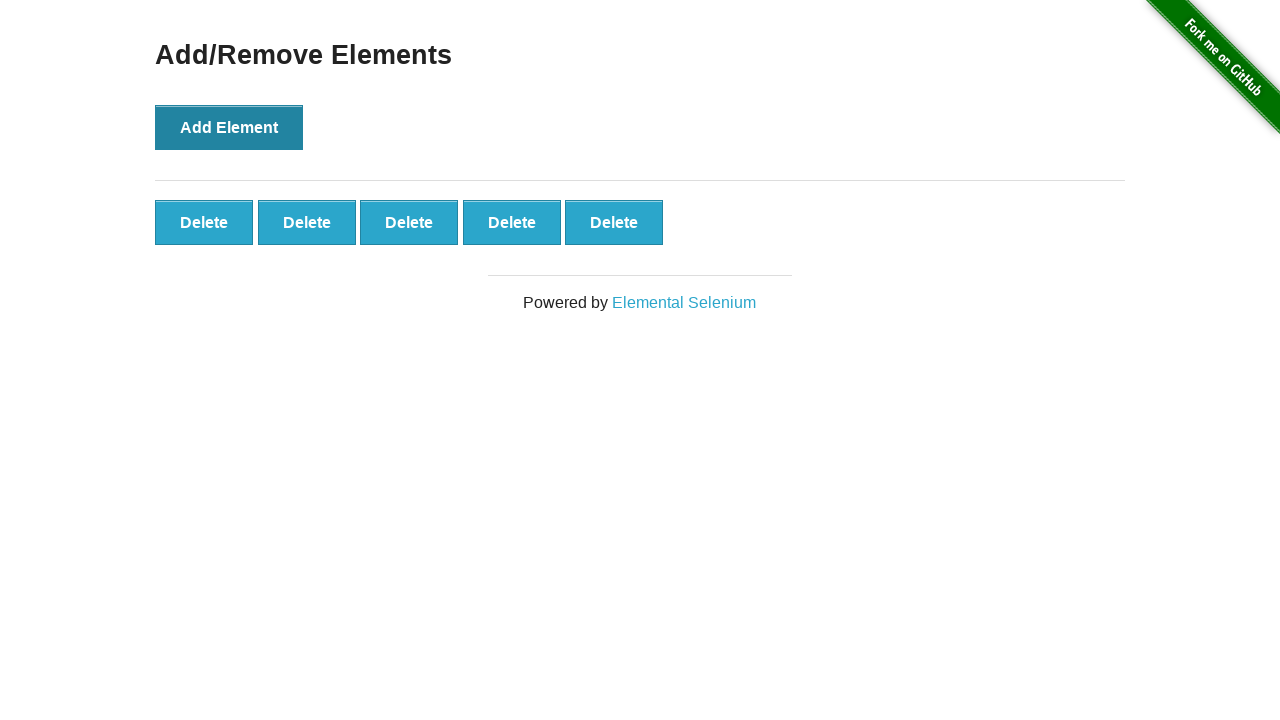